Fills all required fields in a registration form and submits it

Starting URL: http://suninjuly.github.io/registration1.html

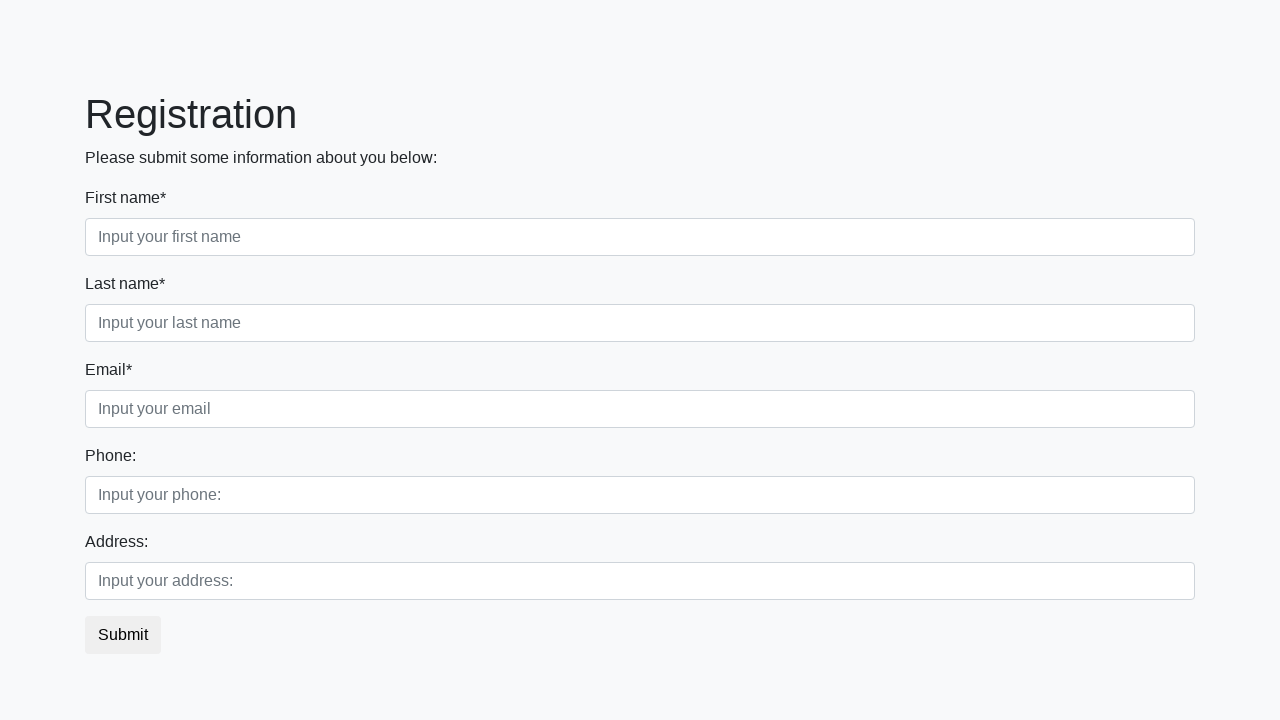

Located all required fields in registration form
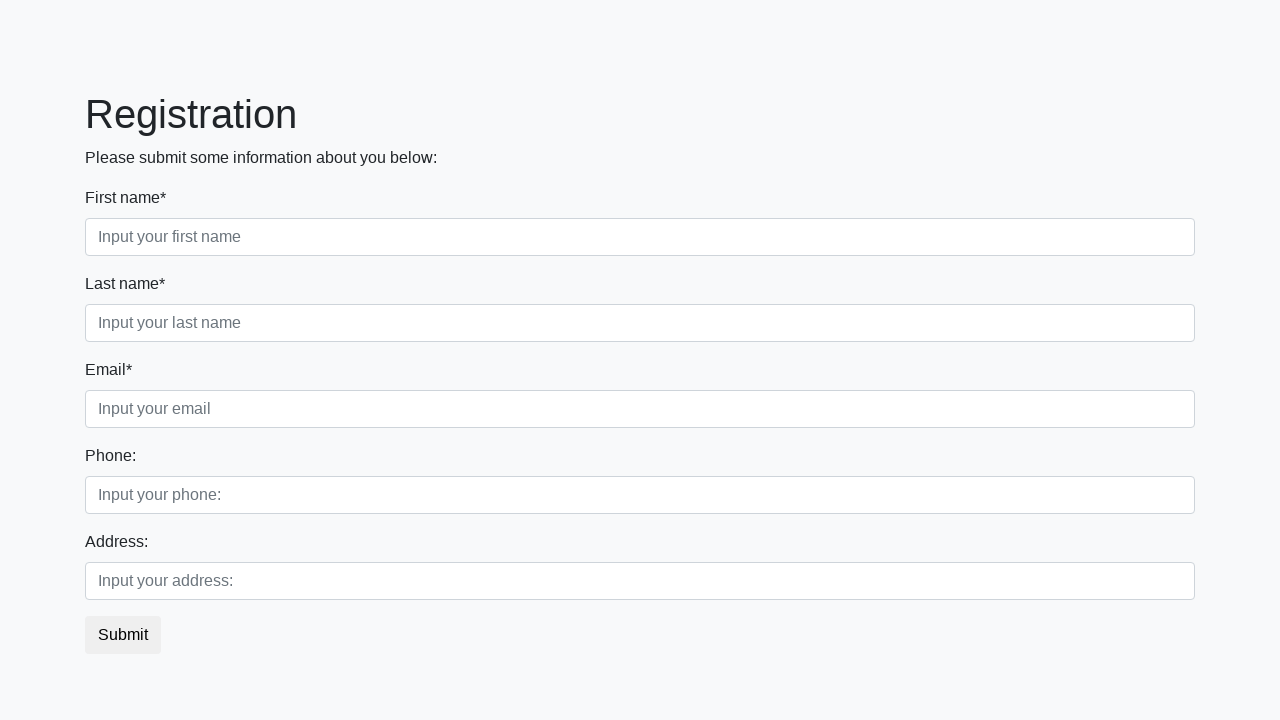

Filled a required field with 'Test' on [required] >> nth=0
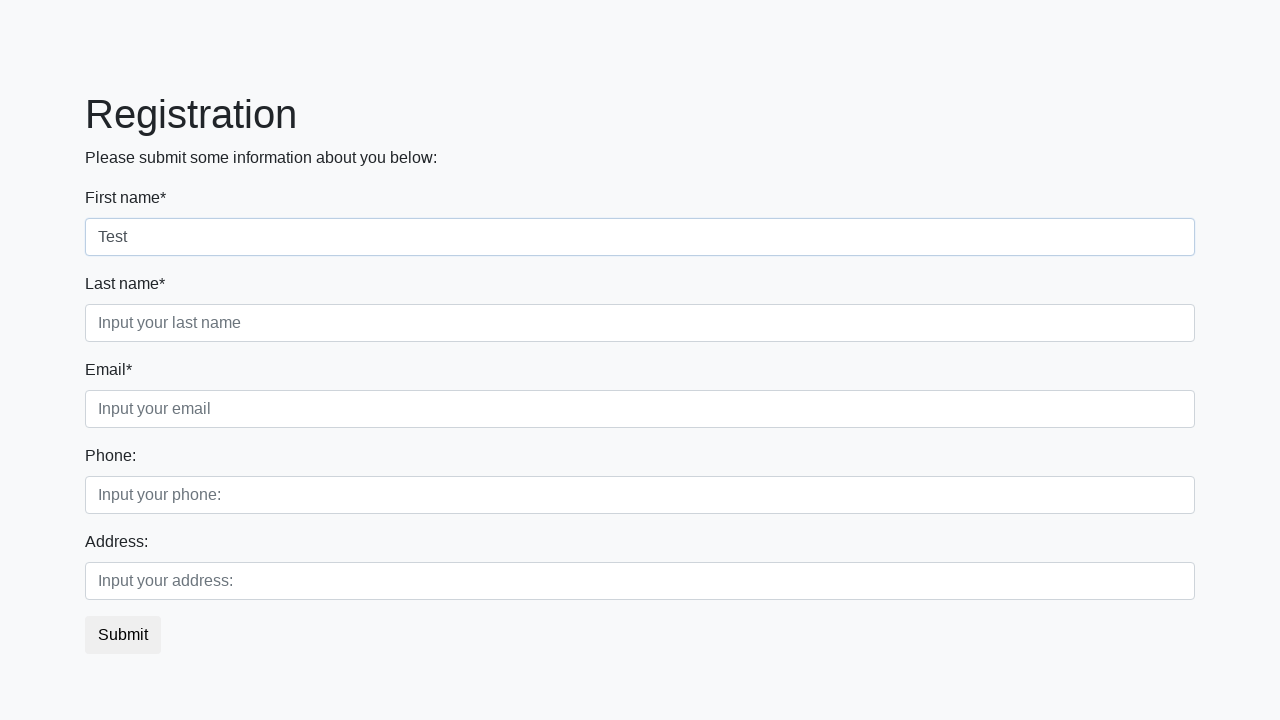

Filled a required field with 'Test' on [required] >> nth=1
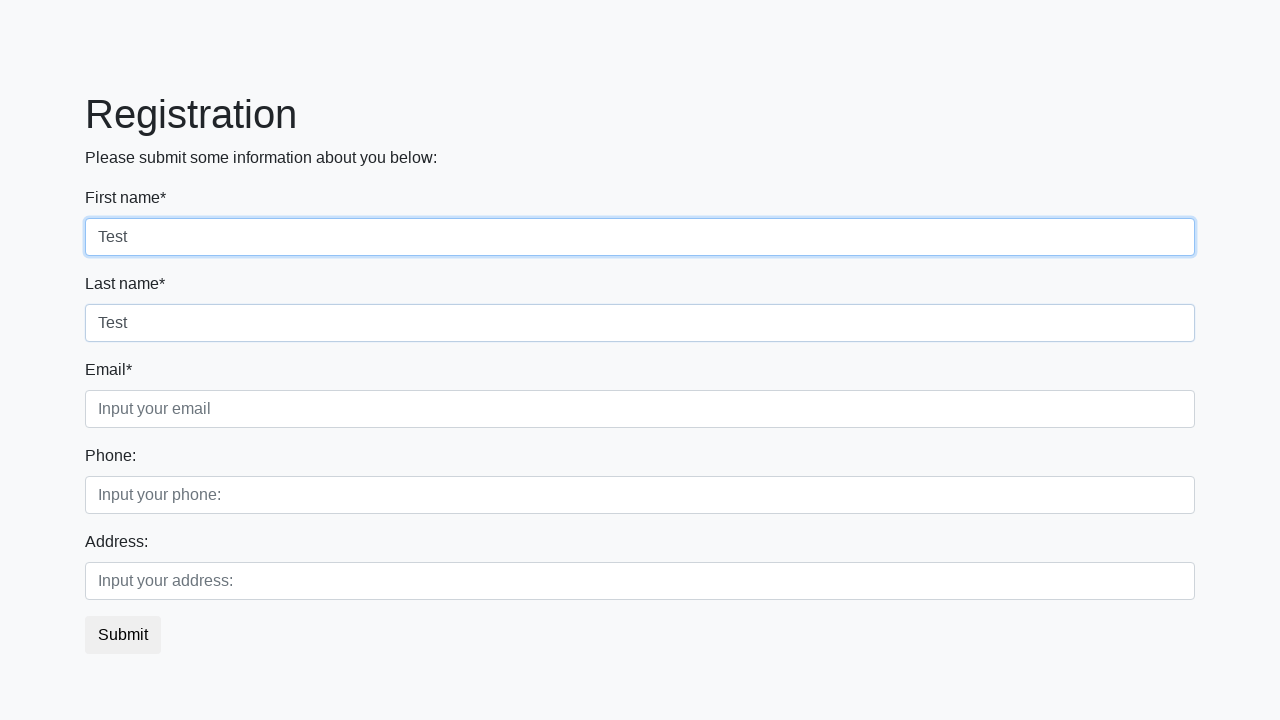

Filled a required field with 'Test' on [required] >> nth=2
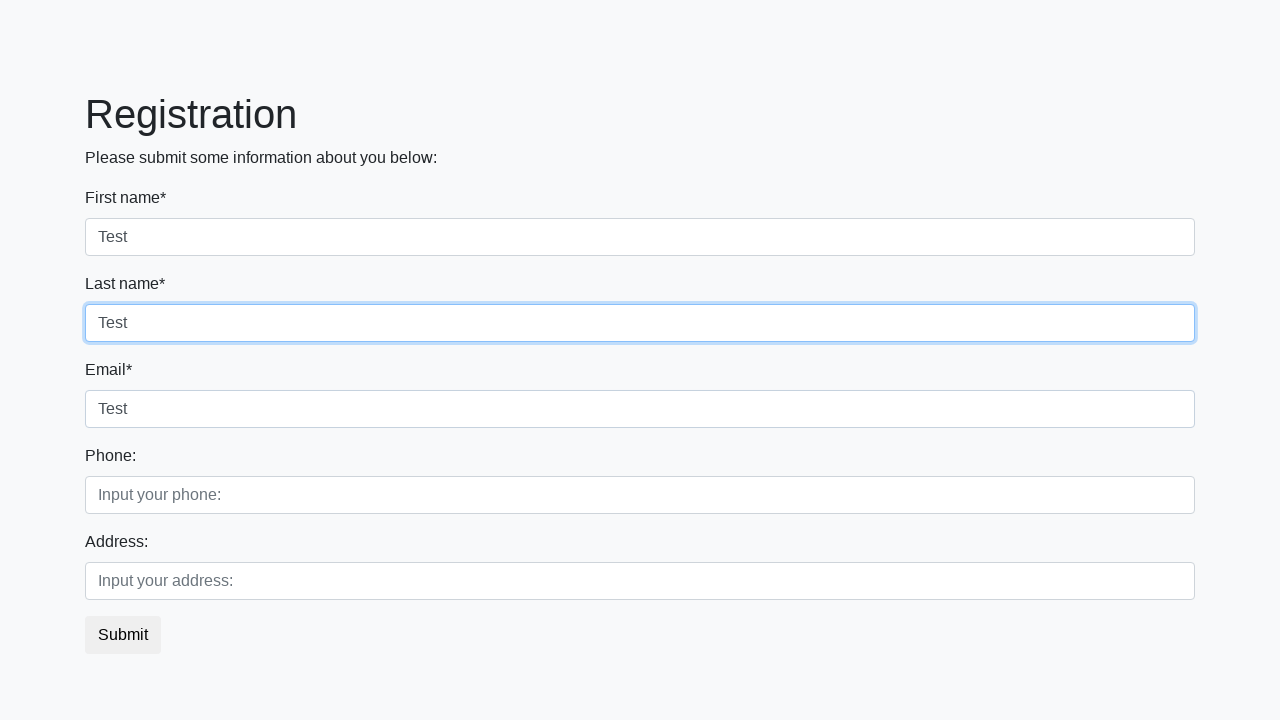

Clicked submit button to submit registration form at (123, 635) on .btn
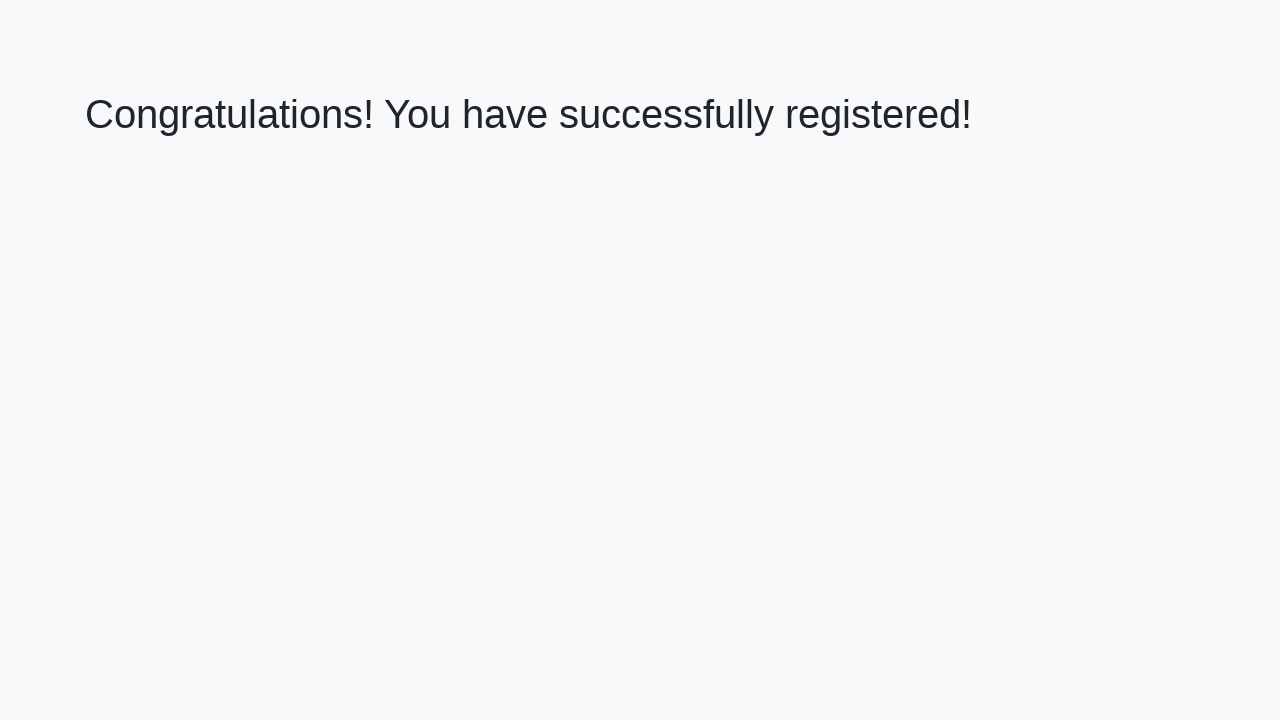

Confirmation heading appeared after form submission
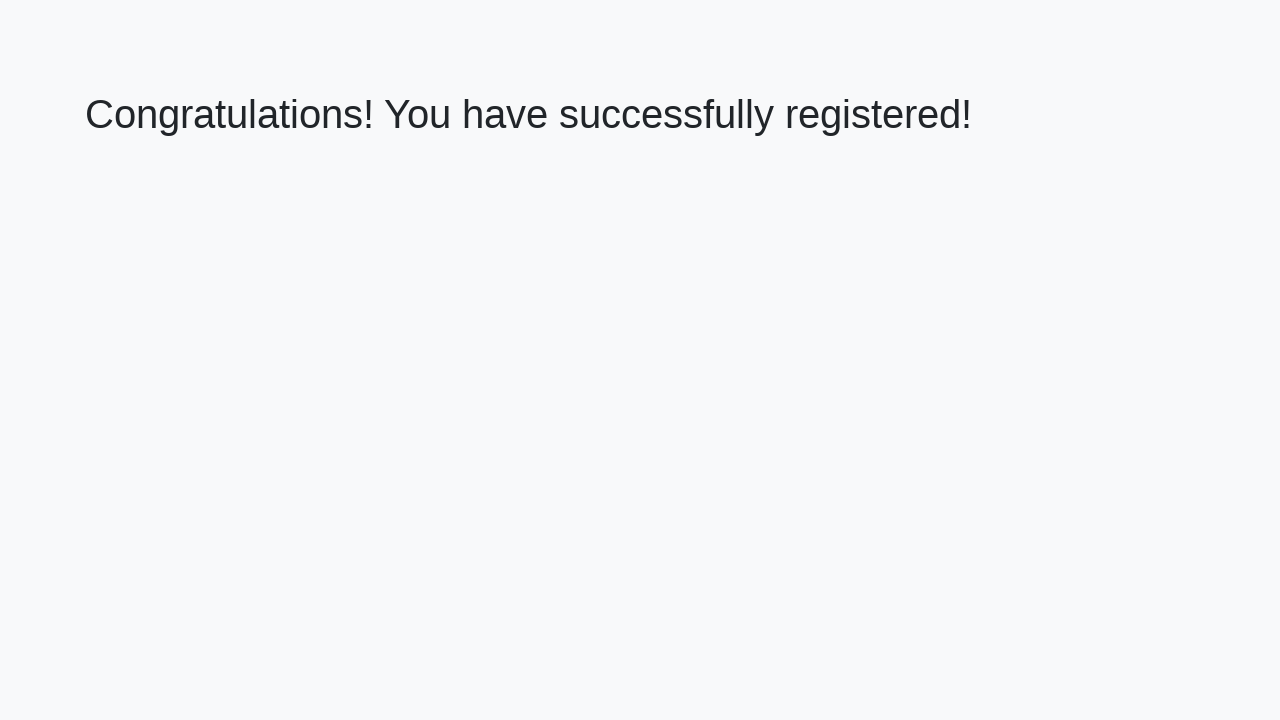

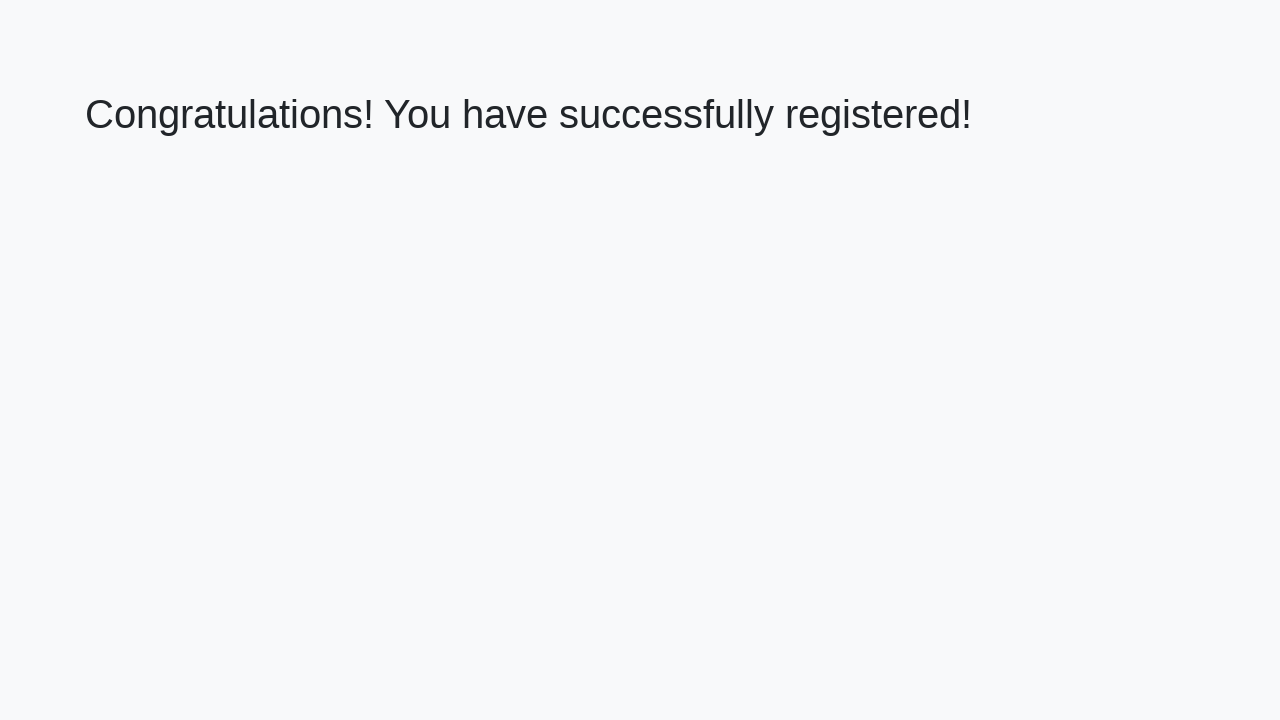